Tests standard click functionality by clicking a button and verifying the expected message appears

Starting URL: https://demoqa.com/buttons

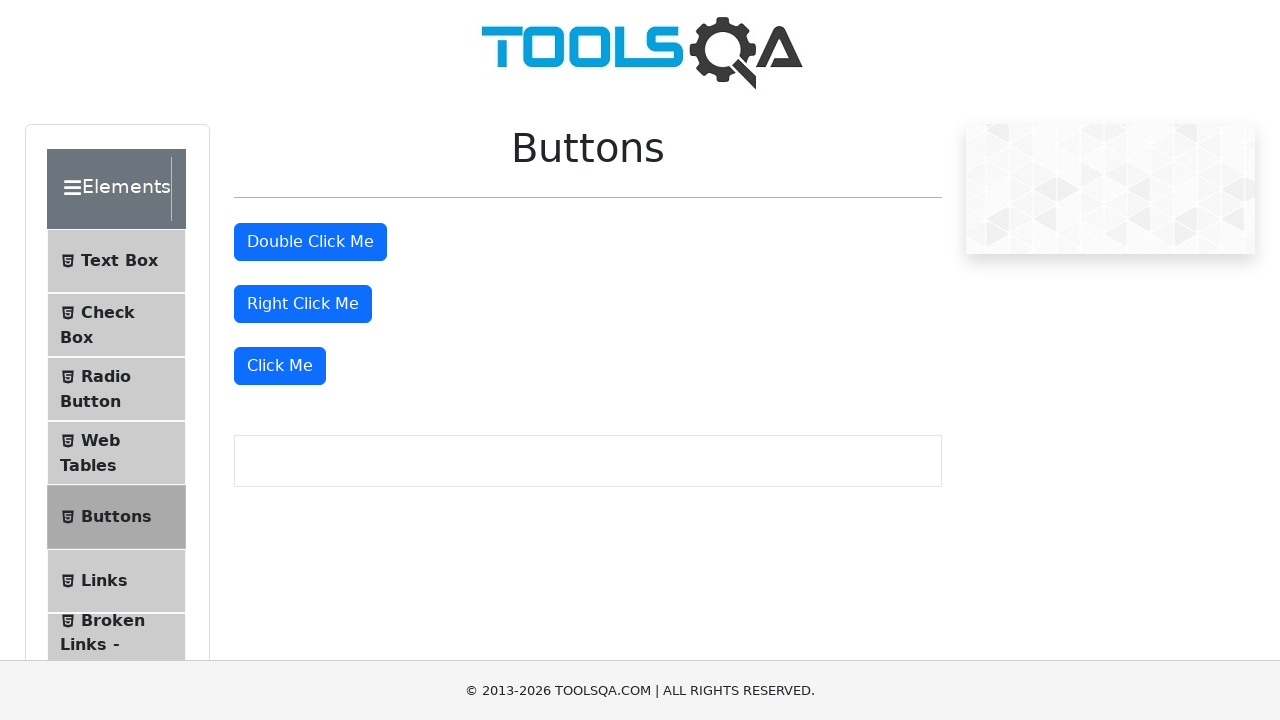

Clicked the third 'Click Me' button to trigger dynamic click at (280, 366) on text=Click Me >> nth=2
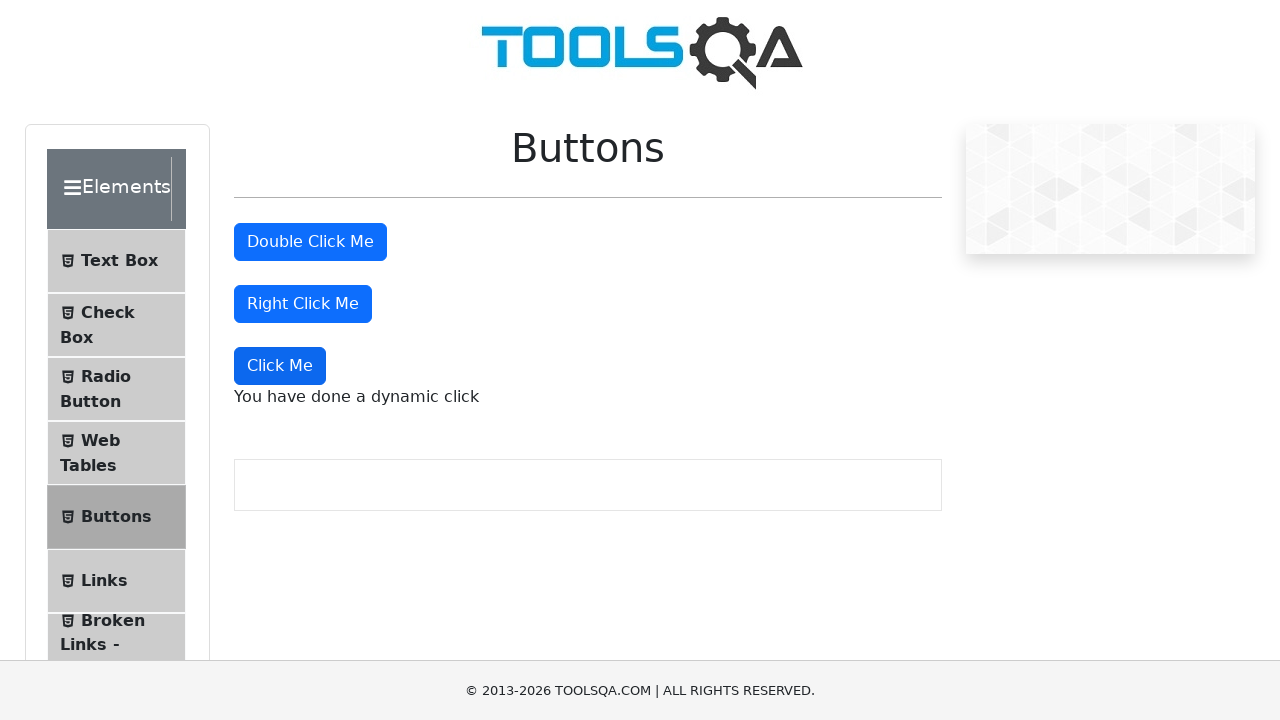

Dynamic click message element loaded
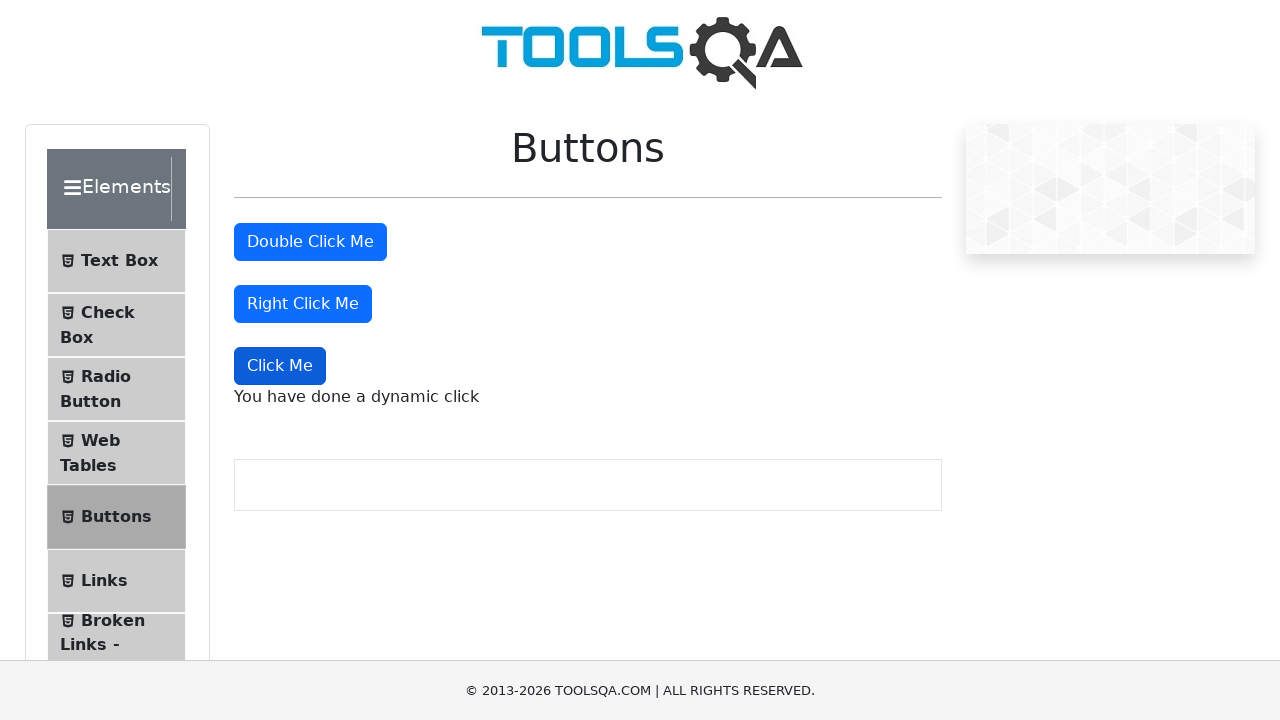

Retrieved dynamic click message text
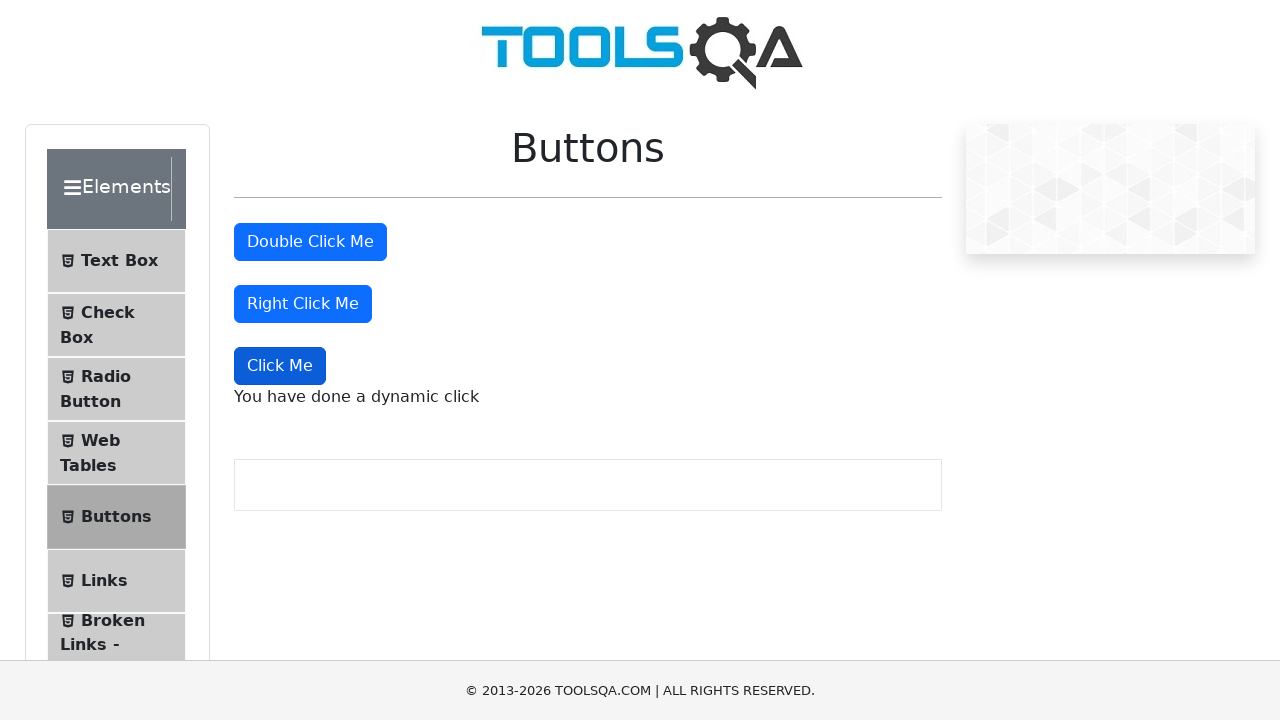

Verified dynamic click message equals 'You have done a dynamic click'
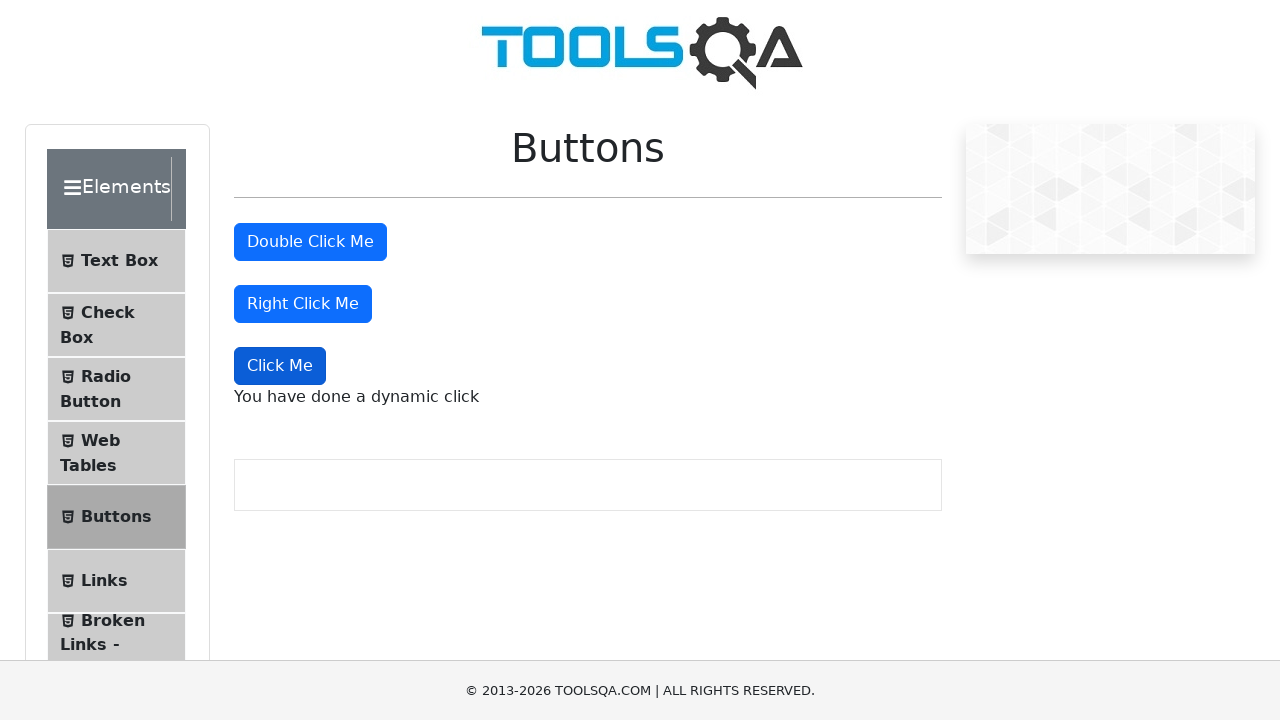

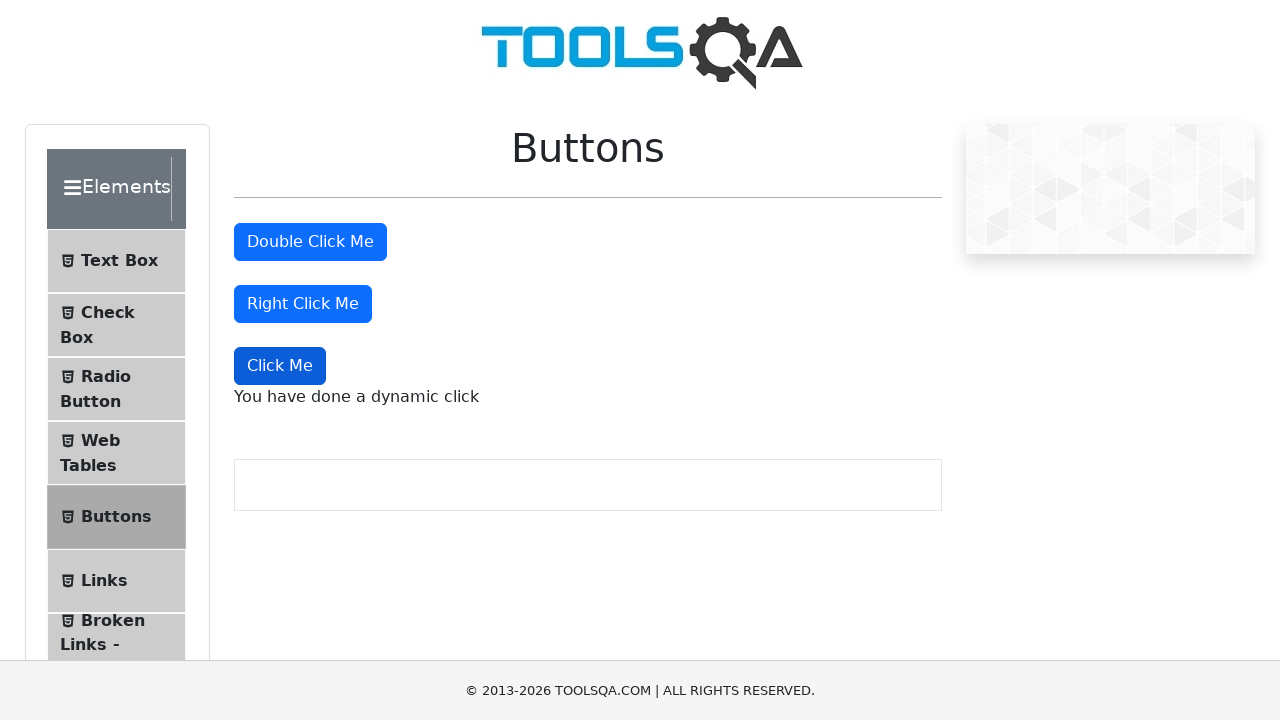